Tests multi-select dropdown functionality by selecting multiple options and then deselecting all of them

Starting URL: http://omayo.blogspot.com/

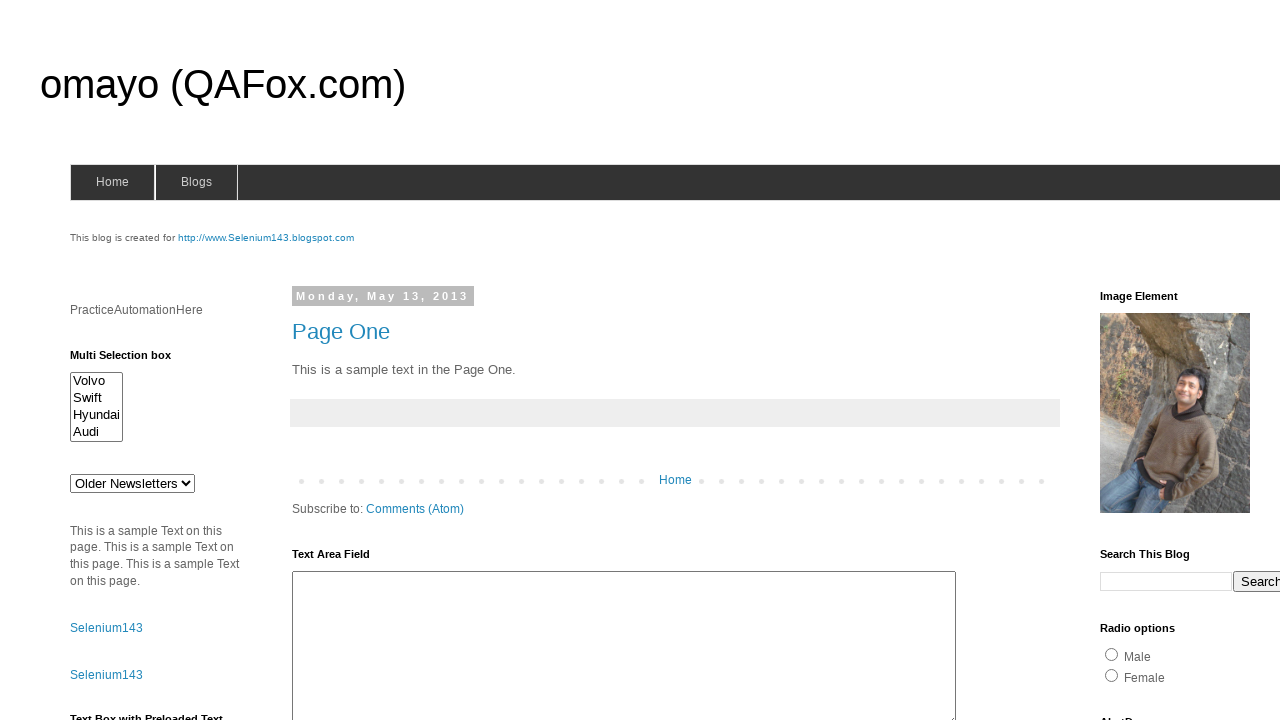

Located multi-select dropdown element with id 'multiselect1'
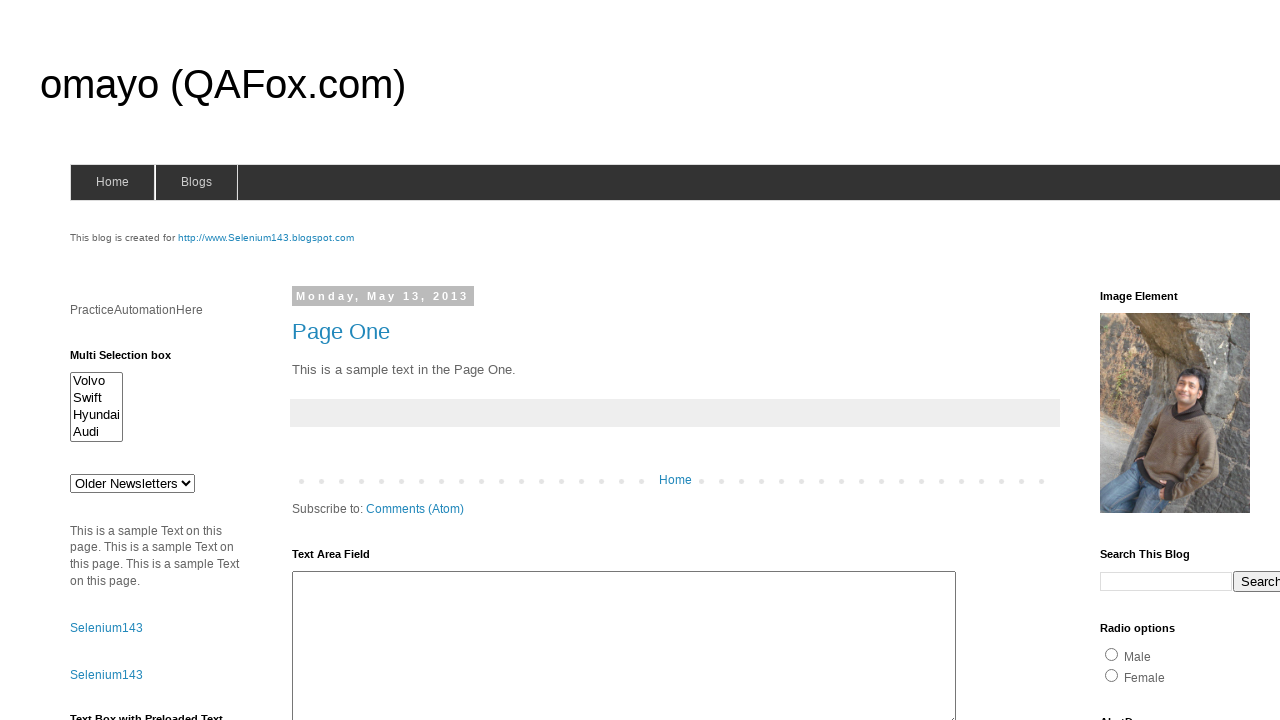

Selected multiple options: Volvo, Swift, Hyundai, and Audi on #multiselect1
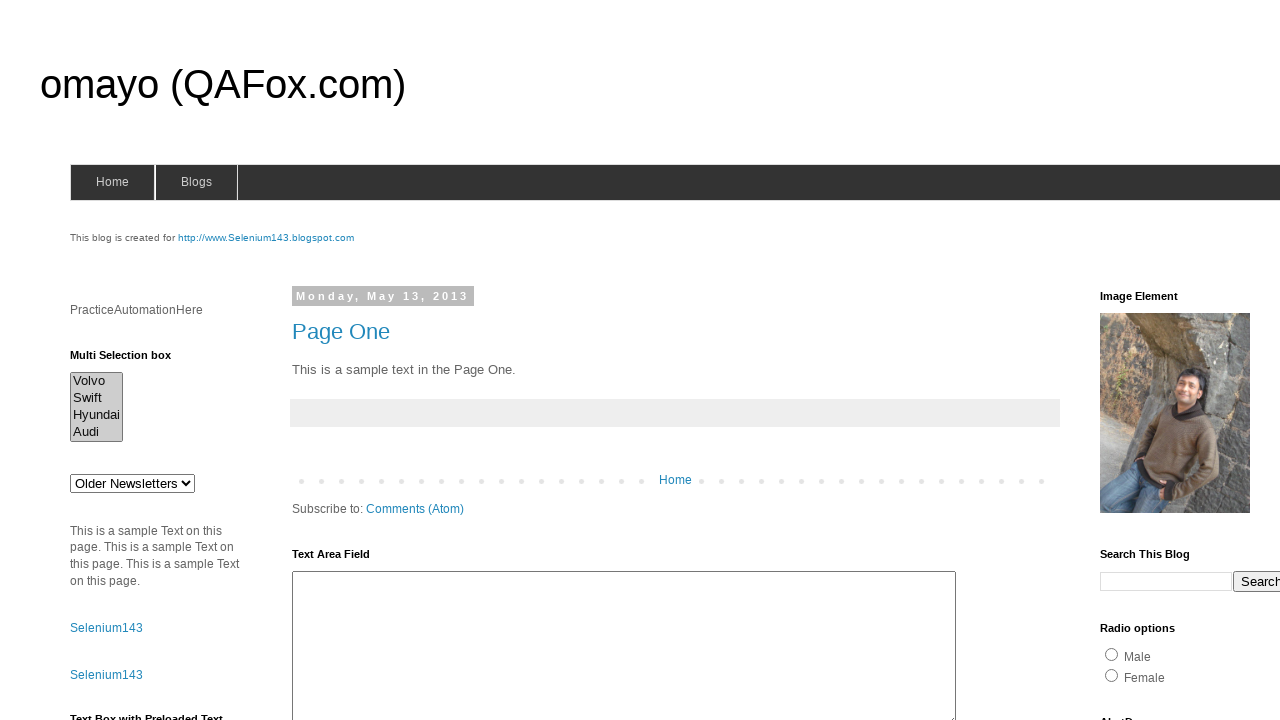

Waited 2 seconds to observe the multi-select with selected options
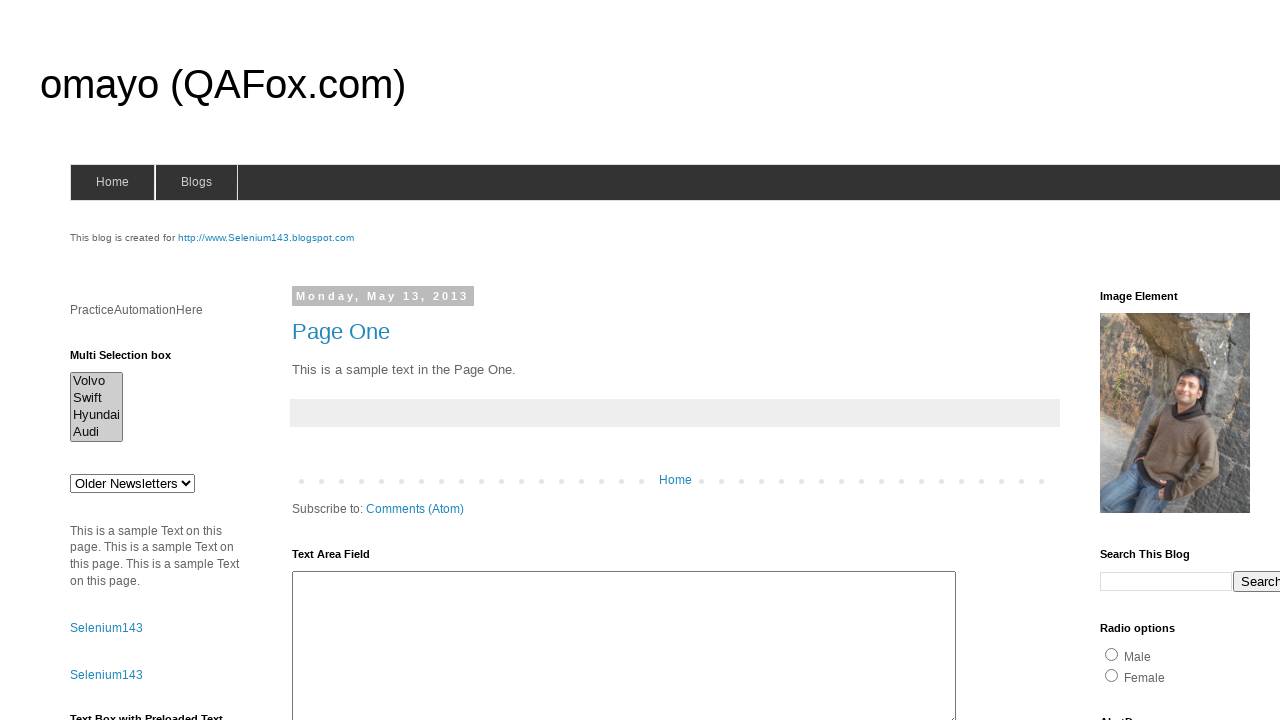

Deselected all options by passing empty list to select_option on #multiselect1
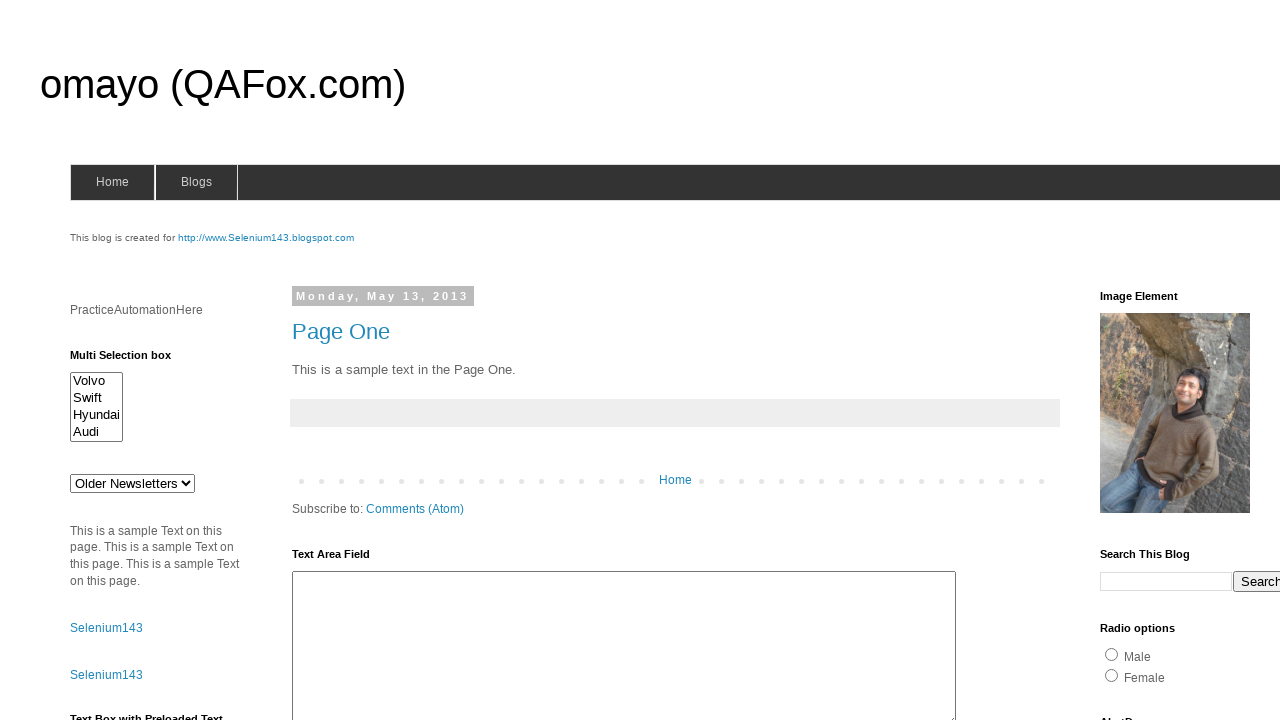

Waited 2 seconds to observe the multi-select with all options deselected
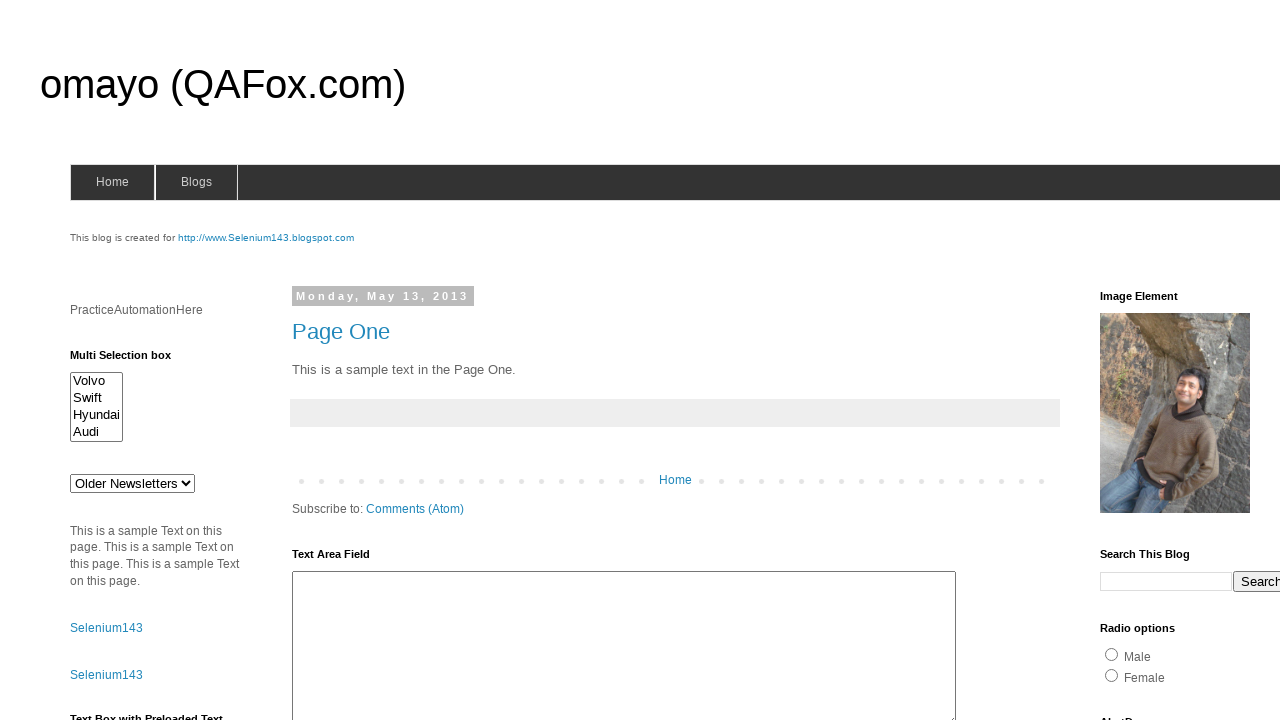

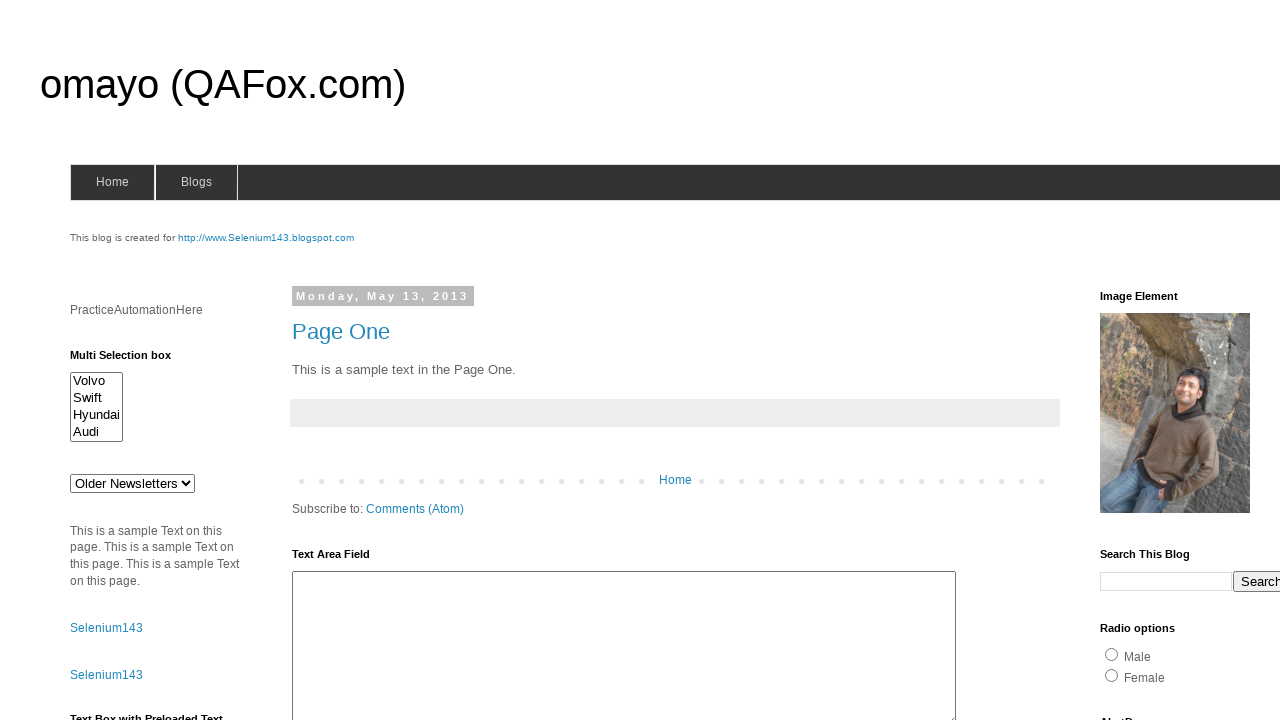